Tests date picker functionality by clicking on a date input field, opening the date picker calendar, and navigating through months using the forward arrow until reaching the target month (April 2025), then selecting a specific date.

Starting URL: https://testautomationpractice.blogspot.com/

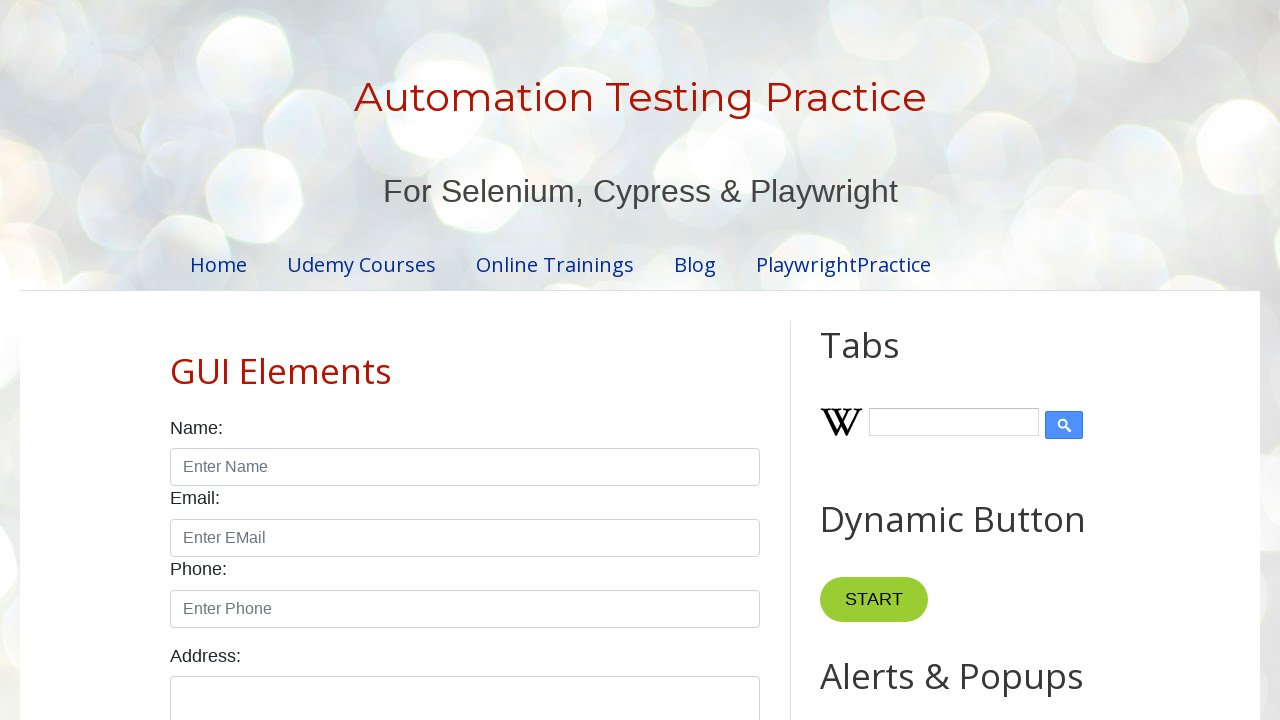

Clicked on date input field to open date picker at (520, 360) on input#txtDate
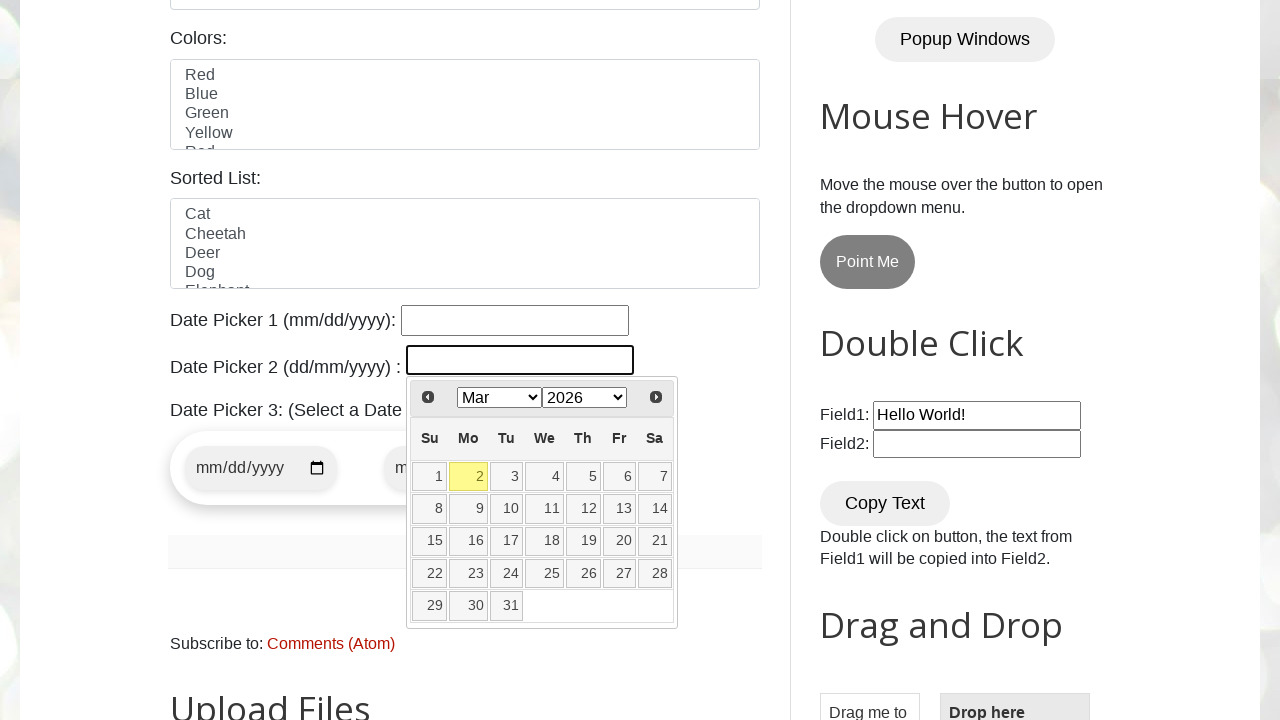

Date picker calendar appeared
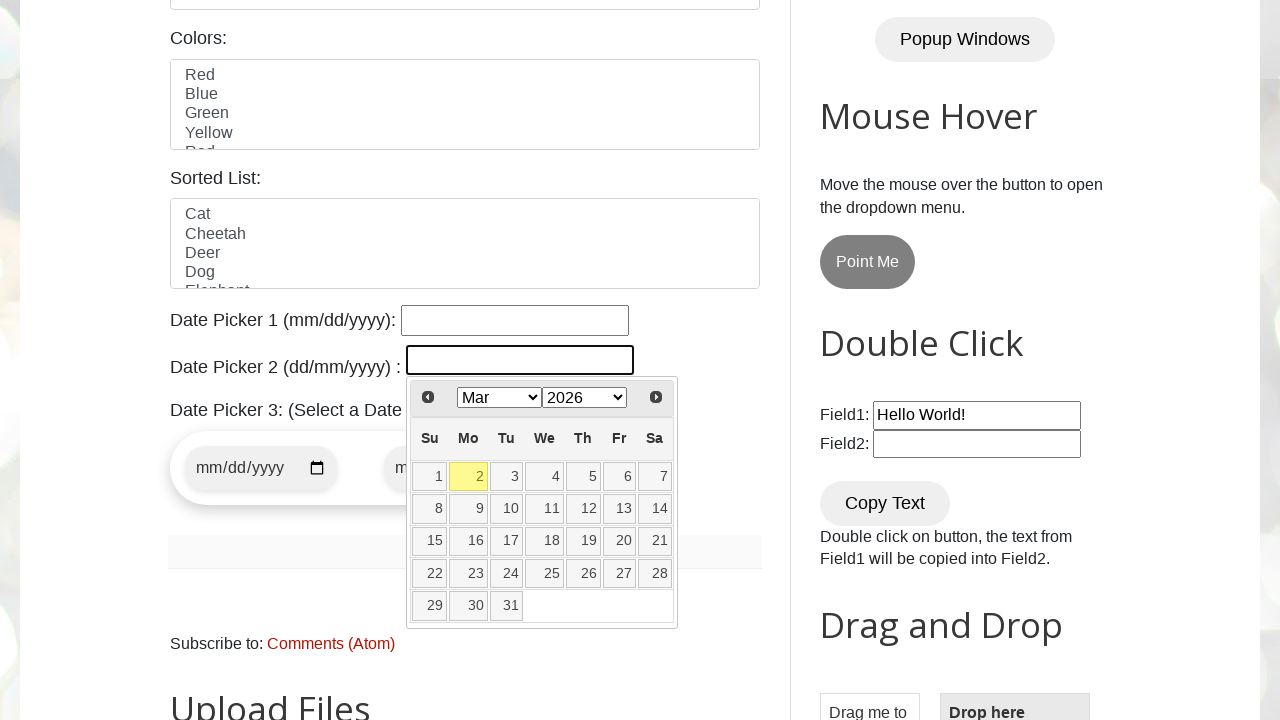

Clicked forward arrow to navigate to next month (currently: Mar 2026) at (656, 397) on span.ui-icon-circle-triangle-e
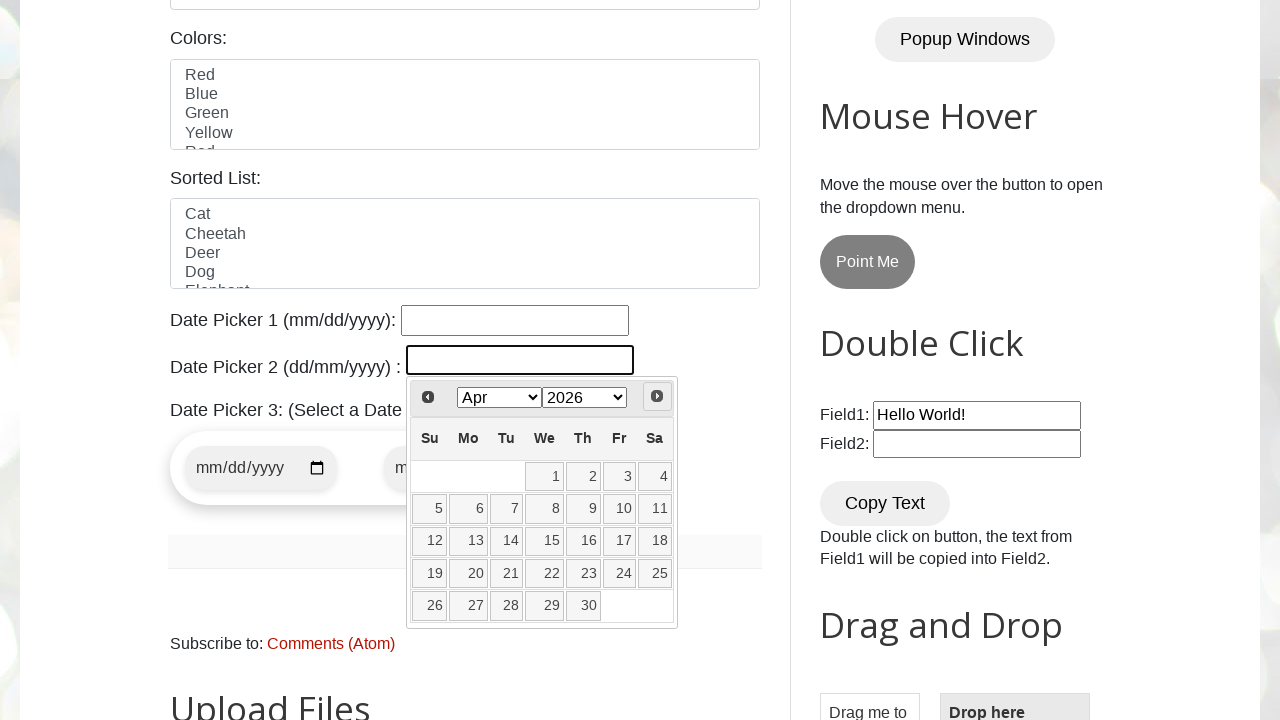

Clicked forward arrow to navigate to next month (currently: Apr 2026) at (657, 396) on span.ui-icon-circle-triangle-e
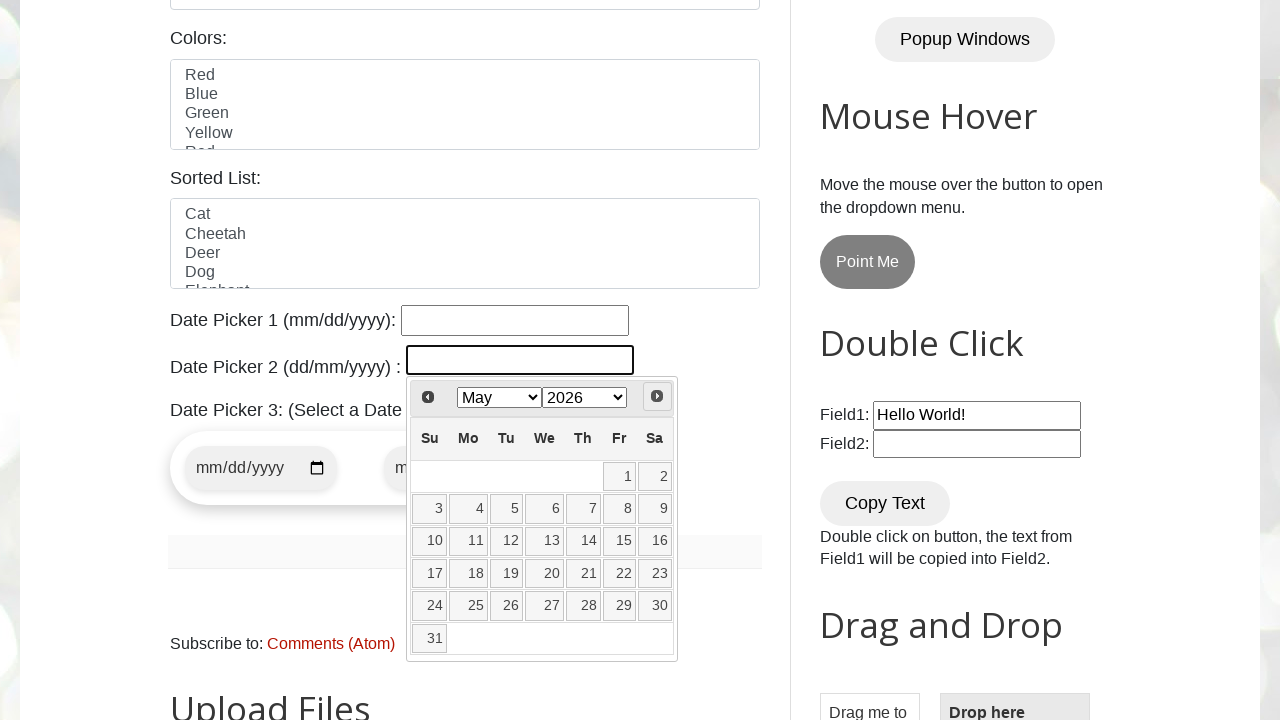

Clicked forward arrow to navigate to next month (currently: May 2026) at (657, 396) on span.ui-icon-circle-triangle-e
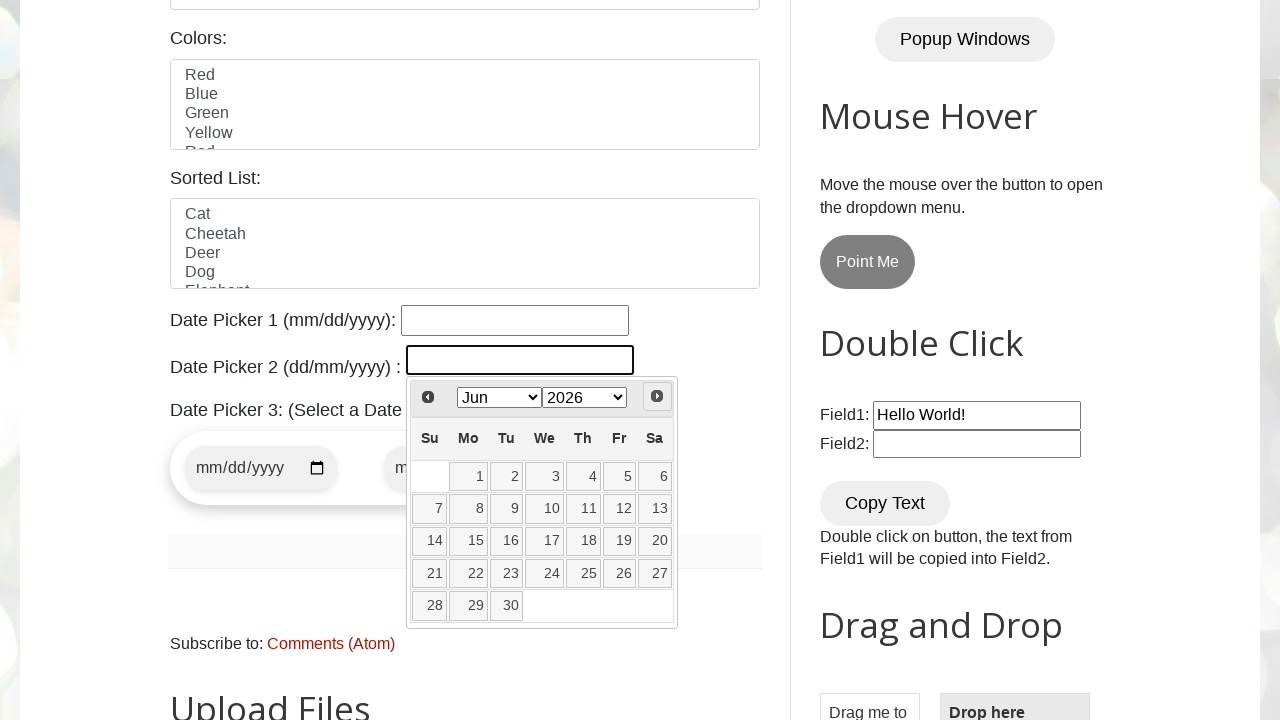

Clicked forward arrow to navigate to next month (currently: Jun 2026) at (657, 396) on span.ui-icon-circle-triangle-e
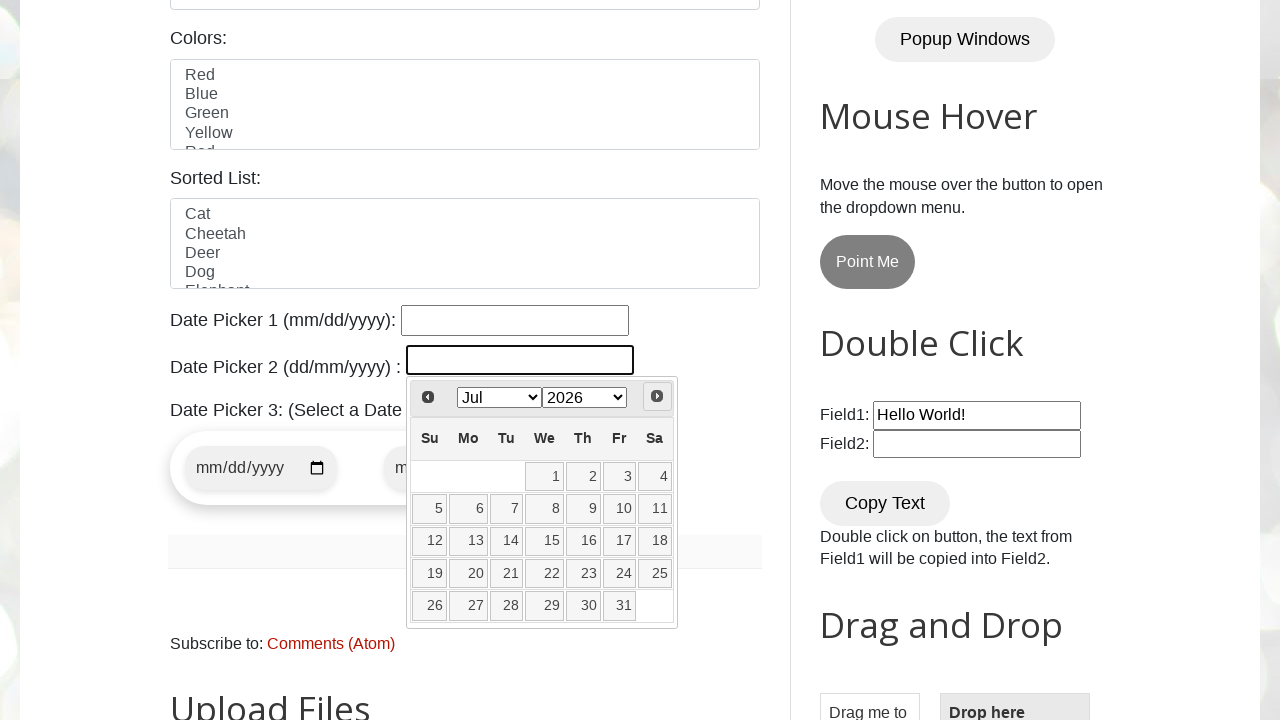

Clicked forward arrow to navigate to next month (currently: Jul 2026) at (657, 396) on span.ui-icon-circle-triangle-e
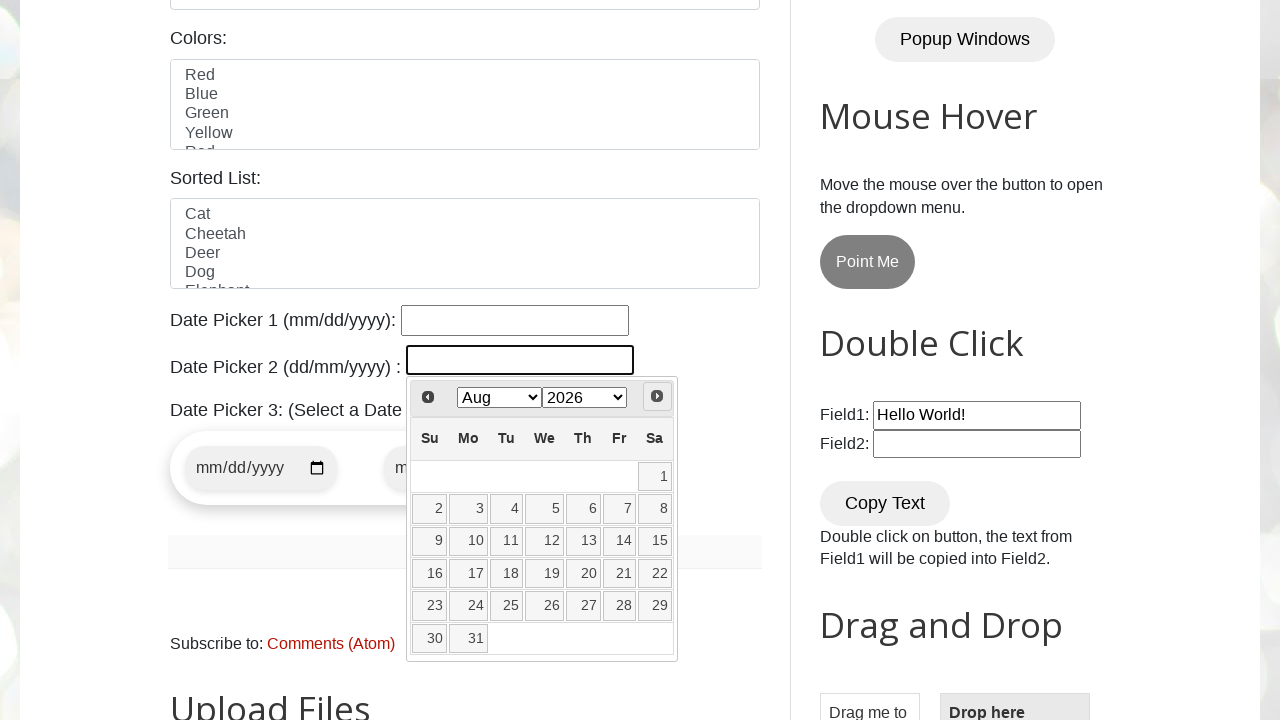

Clicked forward arrow to navigate to next month (currently: Aug 2026) at (657, 396) on span.ui-icon-circle-triangle-e
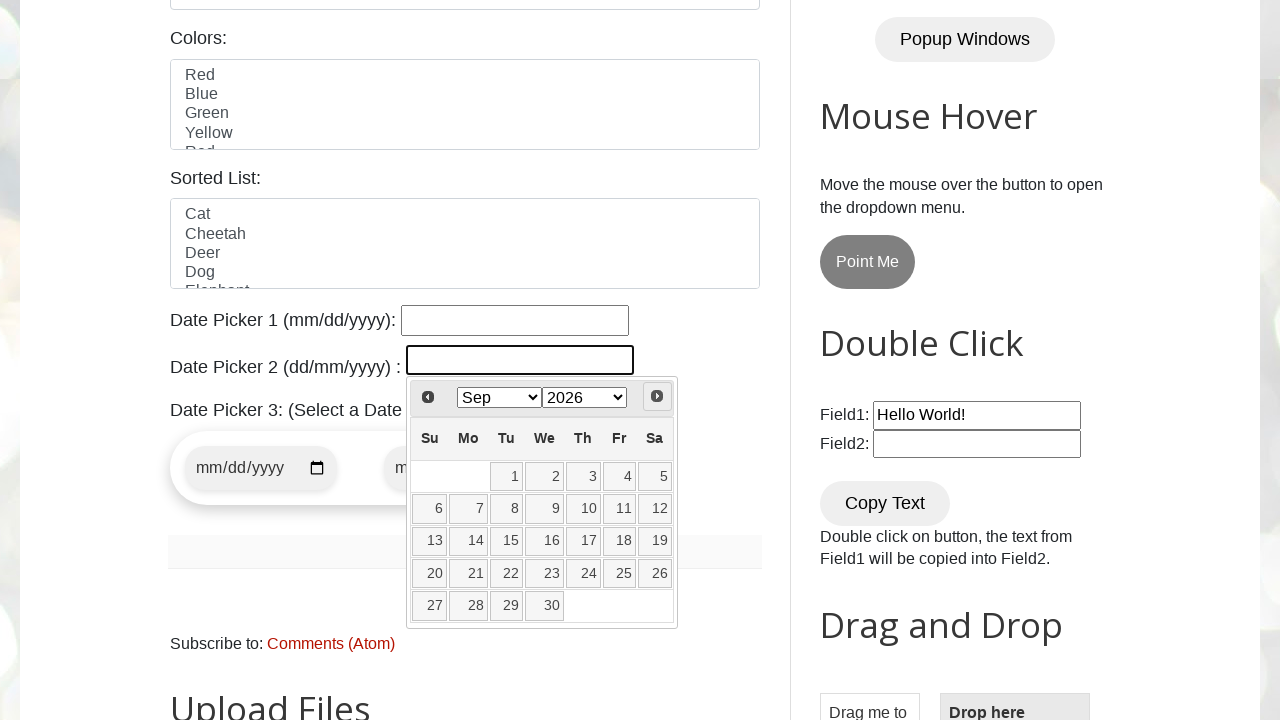

Clicked forward arrow to navigate to next month (currently: Sep 2026) at (657, 396) on span.ui-icon-circle-triangle-e
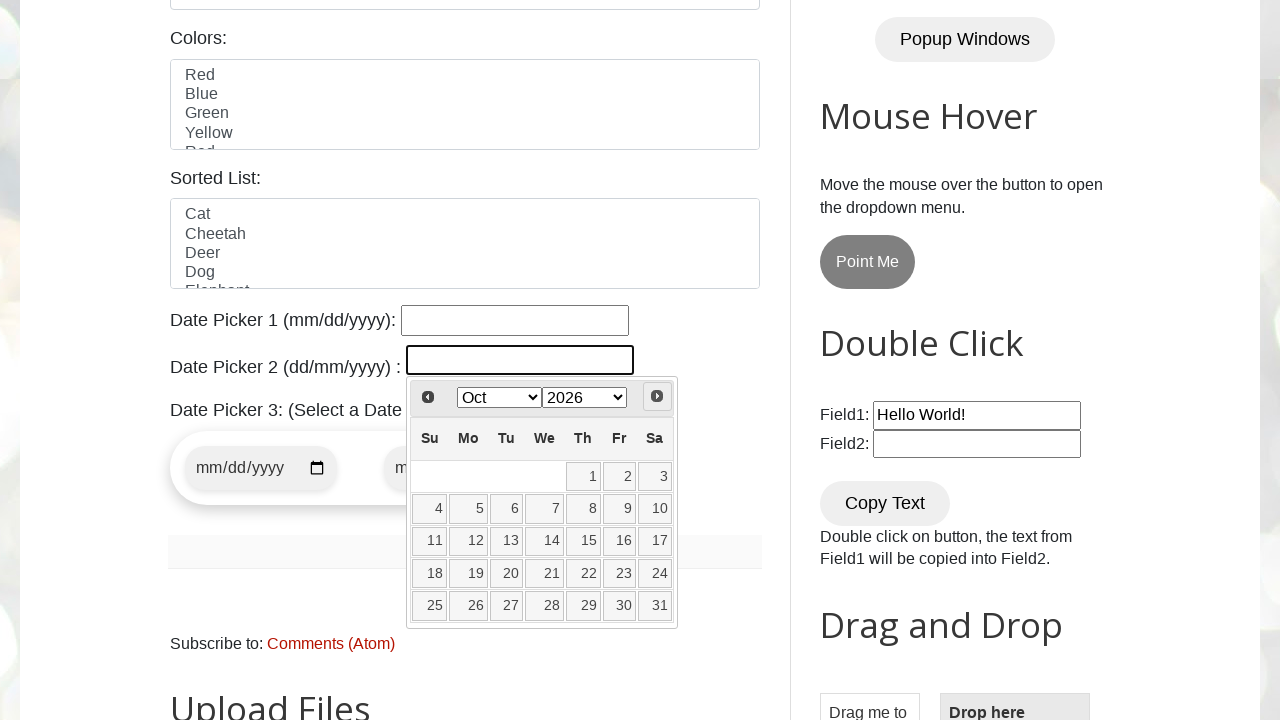

Clicked forward arrow to navigate to next month (currently: Oct 2026) at (657, 396) on span.ui-icon-circle-triangle-e
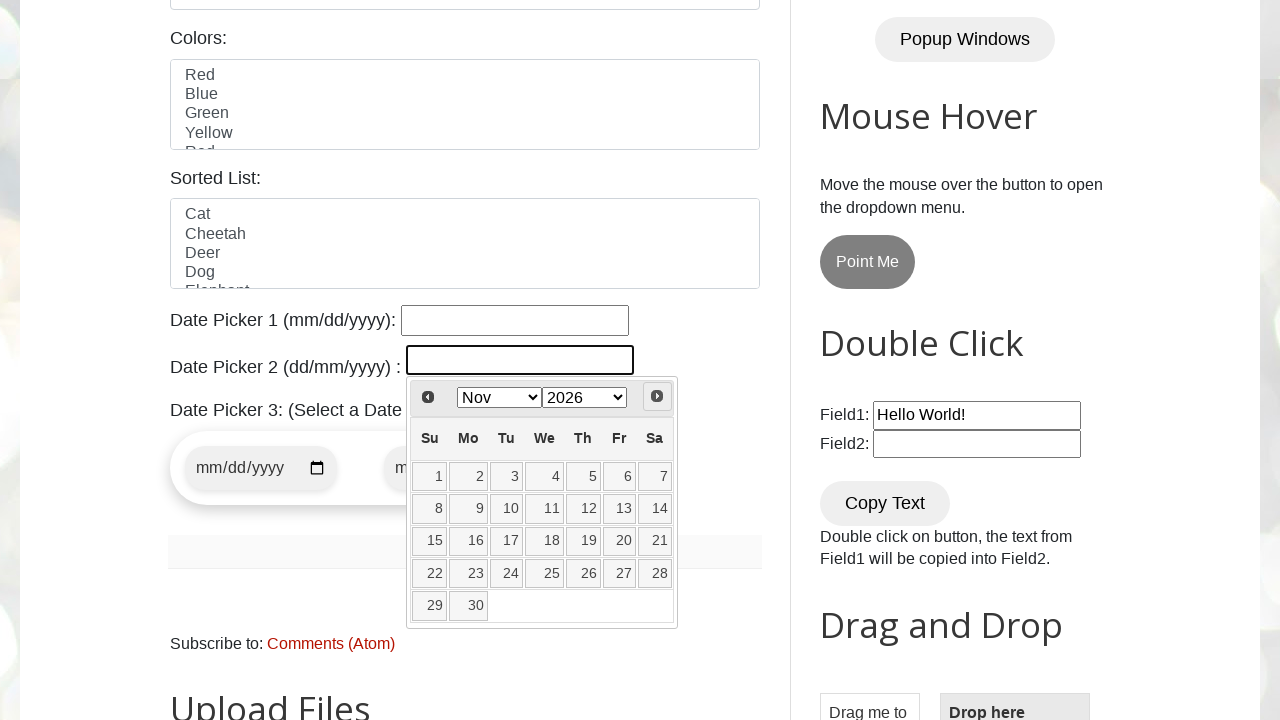

Clicked forward arrow to navigate to next month (currently: Nov 2026) at (657, 396) on span.ui-icon-circle-triangle-e
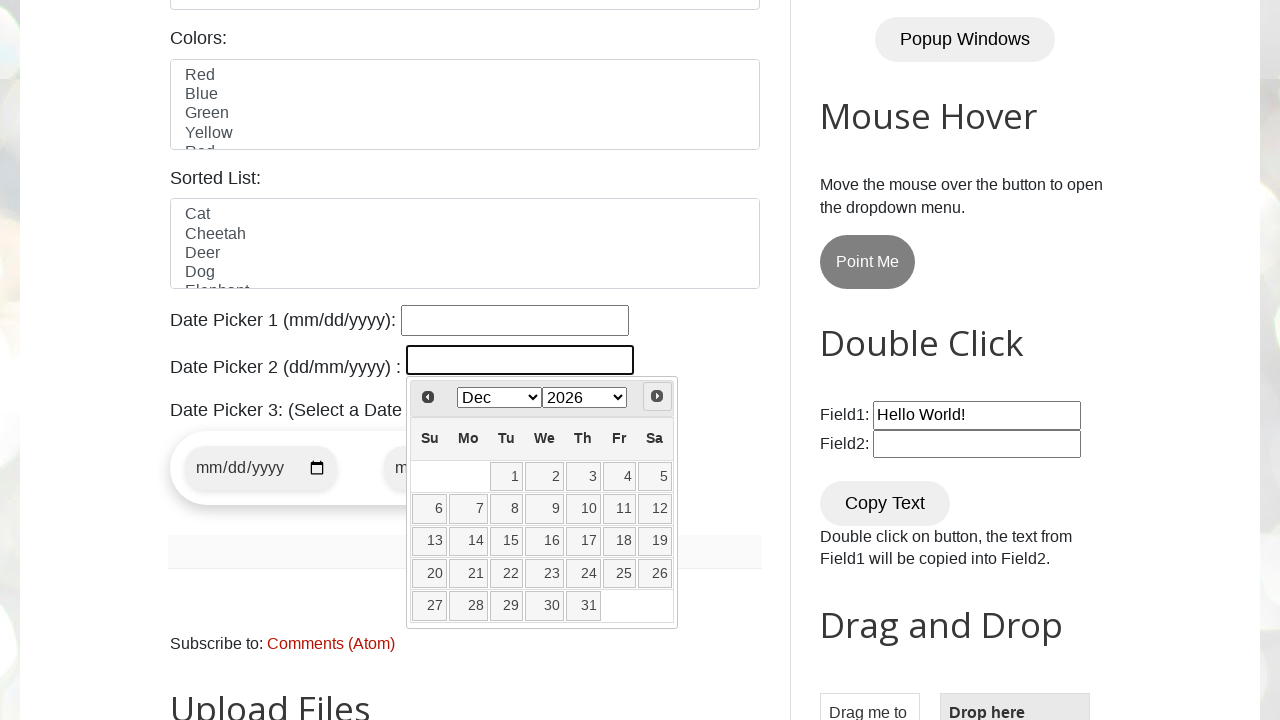

Clicked forward arrow to navigate to next month (currently: Dec 2026) at (657, 396) on span.ui-icon-circle-triangle-e
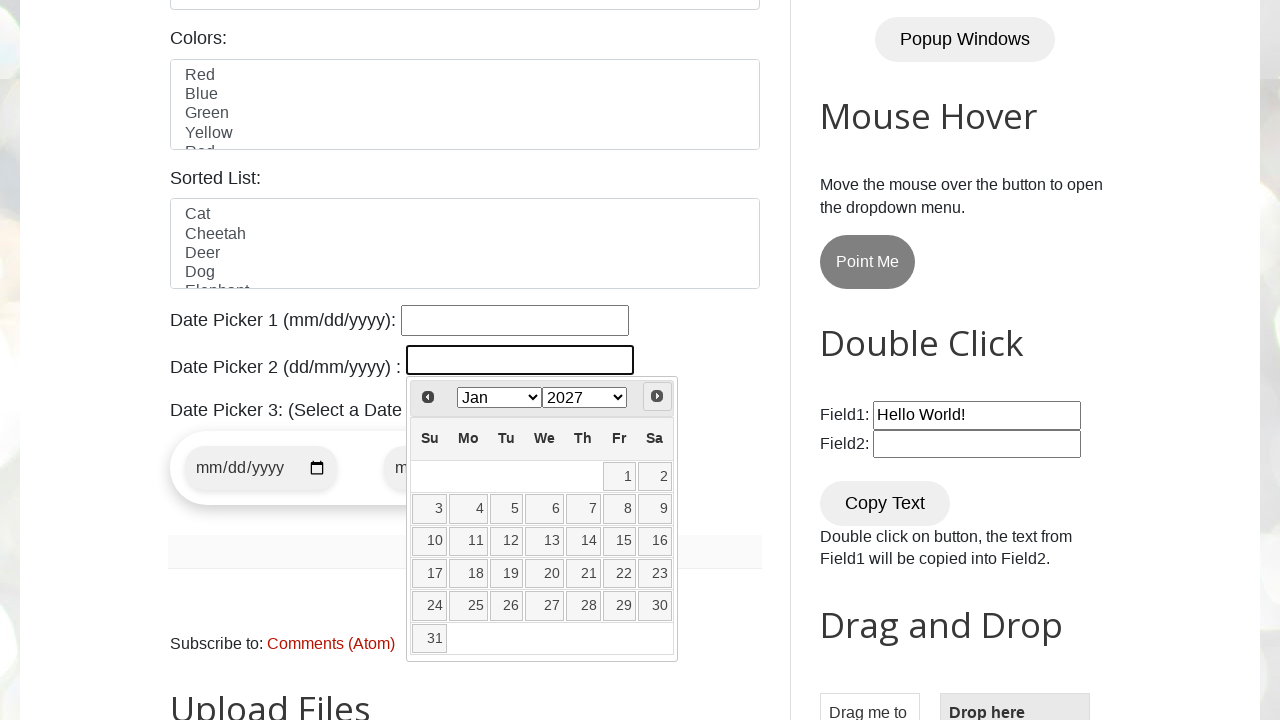

Clicked forward arrow to navigate to next month (currently: Jan 2027) at (657, 396) on span.ui-icon-circle-triangle-e
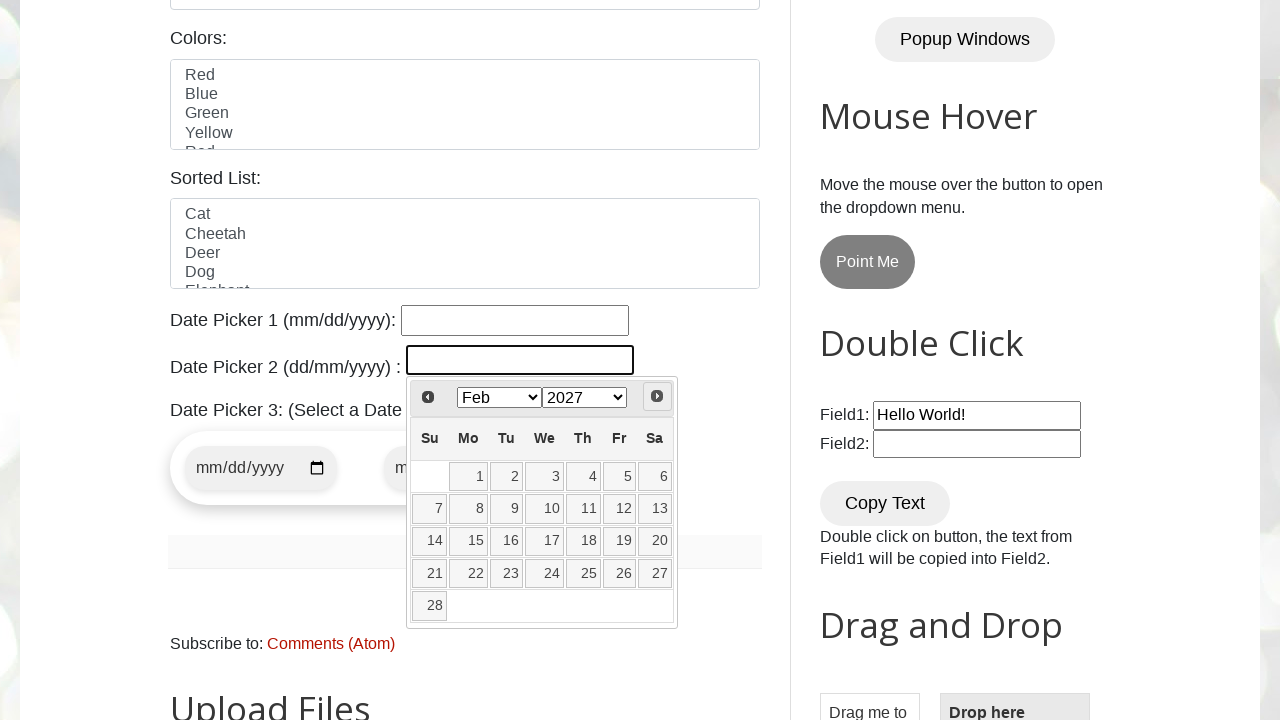

Clicked forward arrow to navigate to next month (currently: Feb 2027) at (657, 396) on span.ui-icon-circle-triangle-e
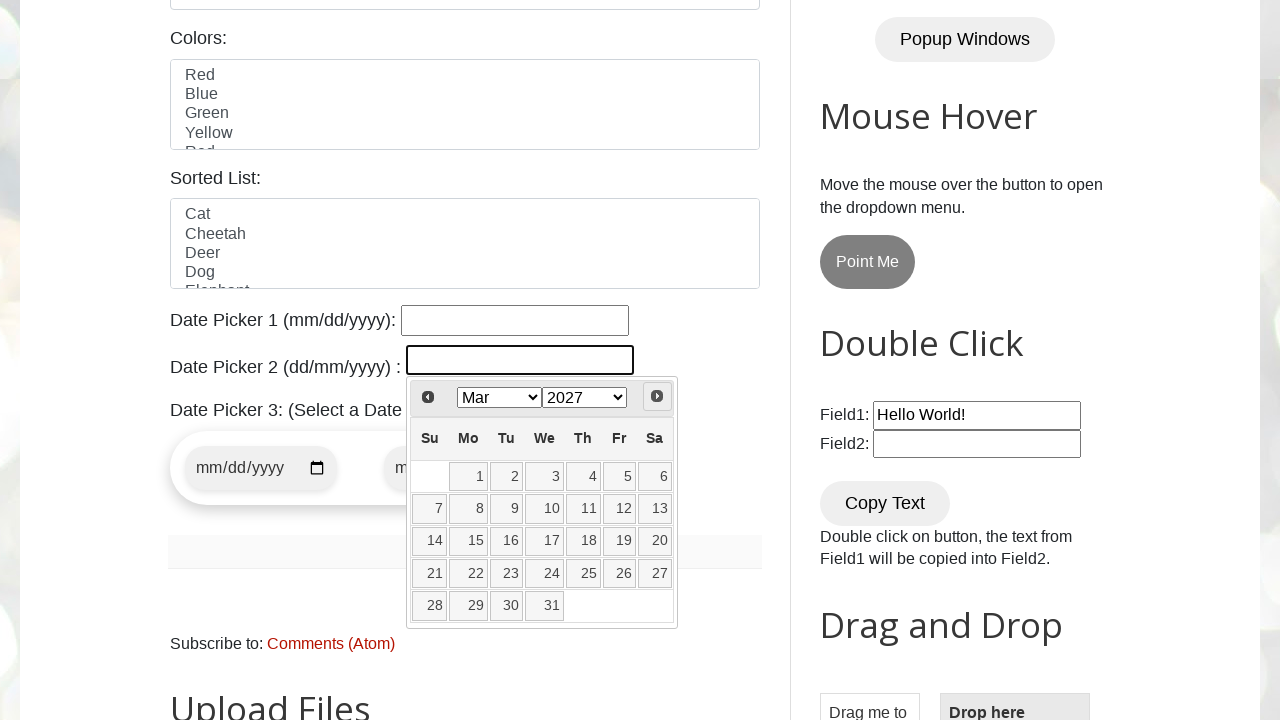

Clicked forward arrow to navigate to next month (currently: Mar 2027) at (657, 396) on span.ui-icon-circle-triangle-e
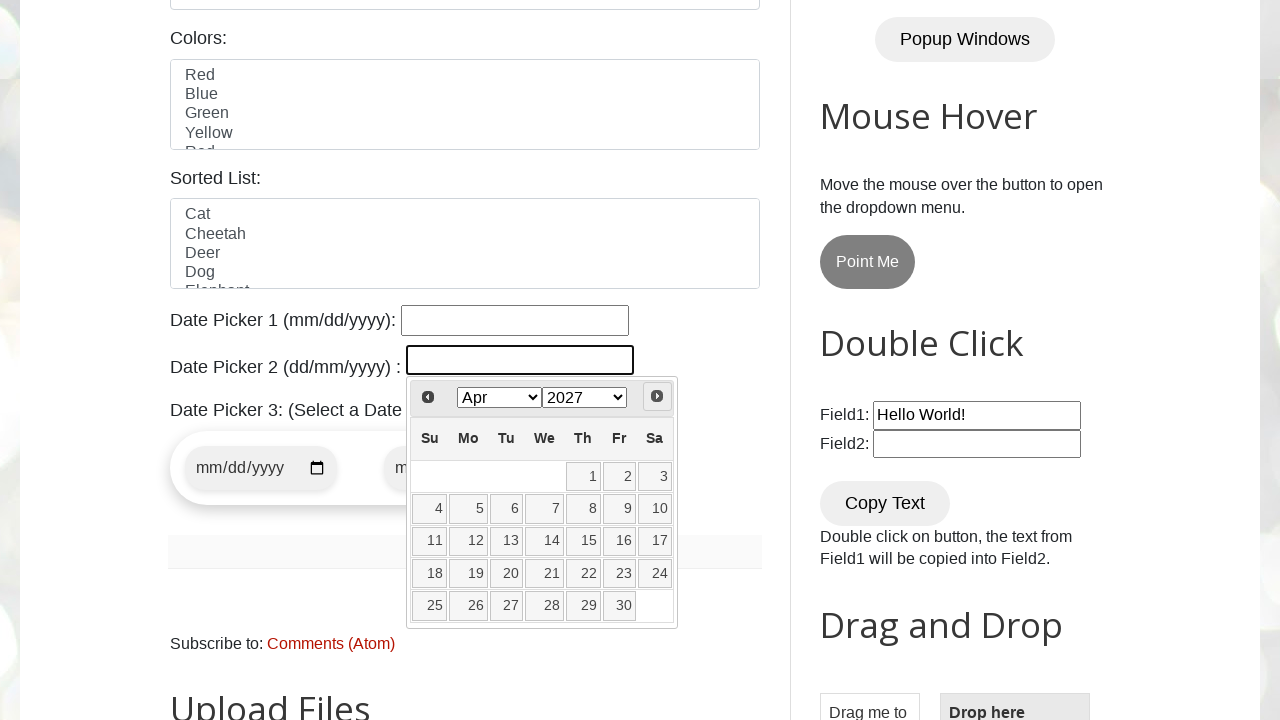

Clicked forward arrow to navigate to next month (currently: Apr 2027) at (657, 396) on span.ui-icon-circle-triangle-e
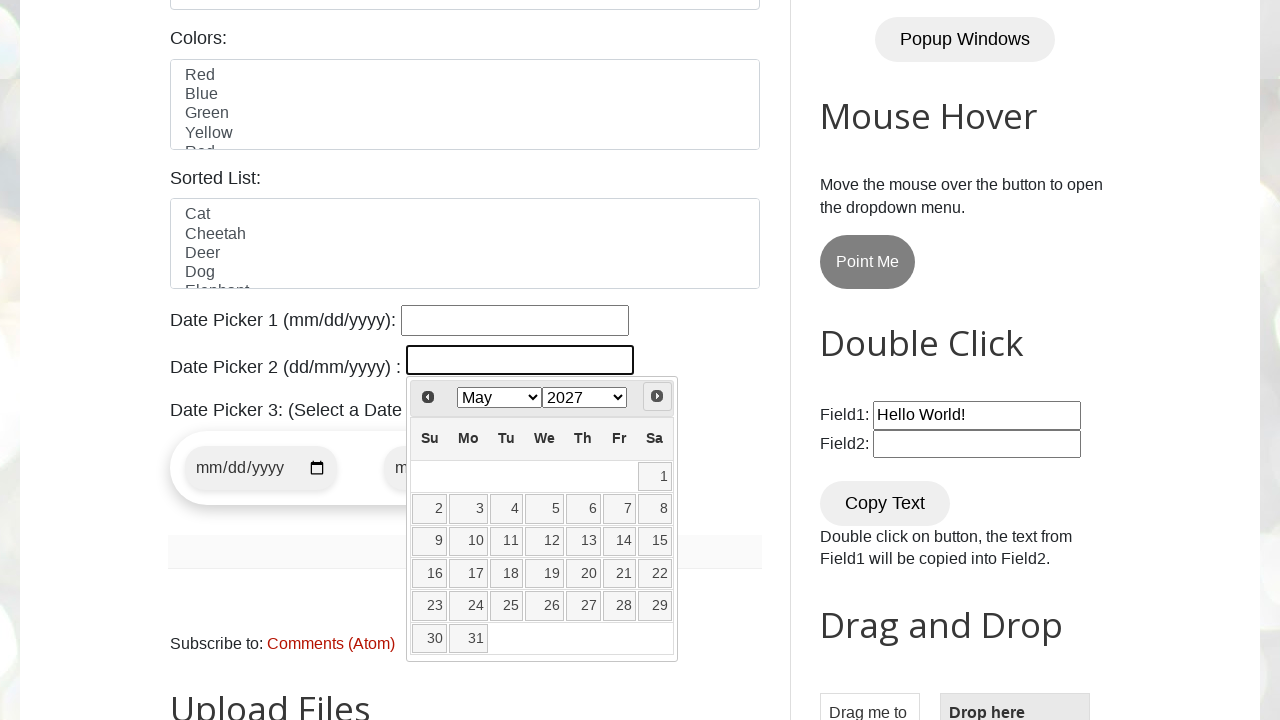

Clicked forward arrow to navigate to next month (currently: May 2027) at (657, 396) on span.ui-icon-circle-triangle-e
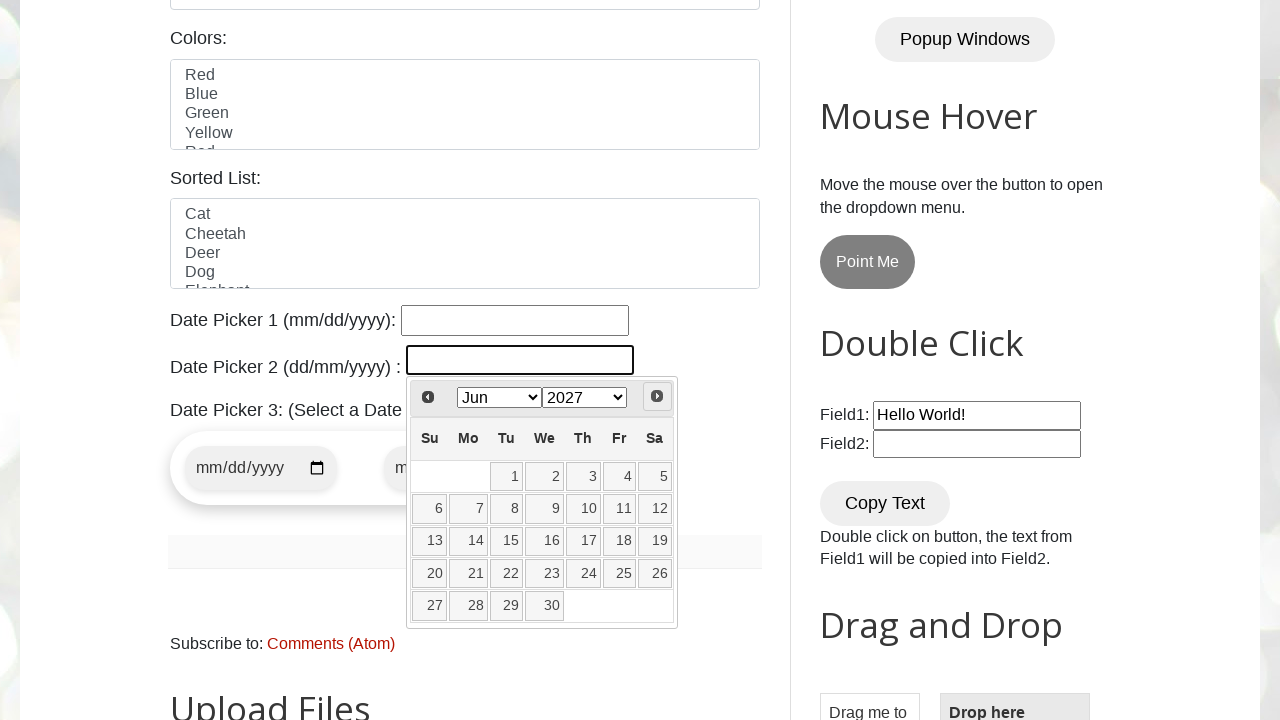

Clicked forward arrow to navigate to next month (currently: Jun 2027) at (657, 396) on span.ui-icon-circle-triangle-e
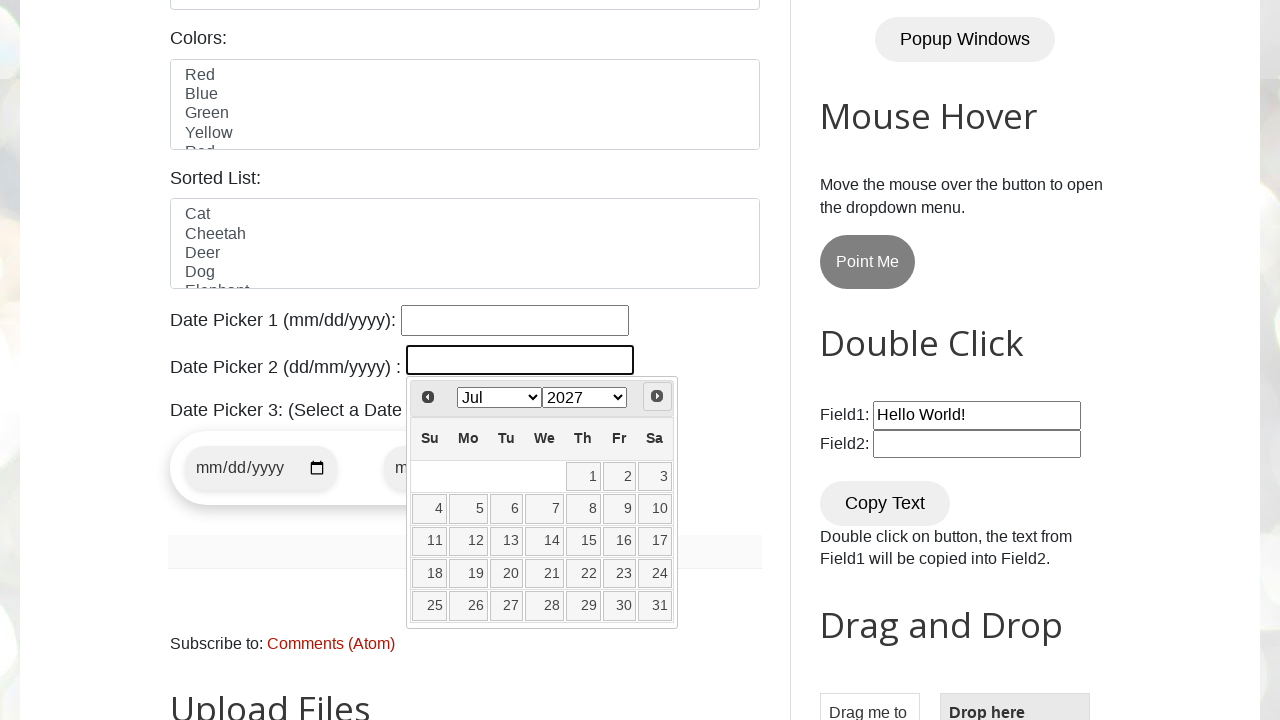

Clicked forward arrow to navigate to next month (currently: Jul 2027) at (657, 396) on span.ui-icon-circle-triangle-e
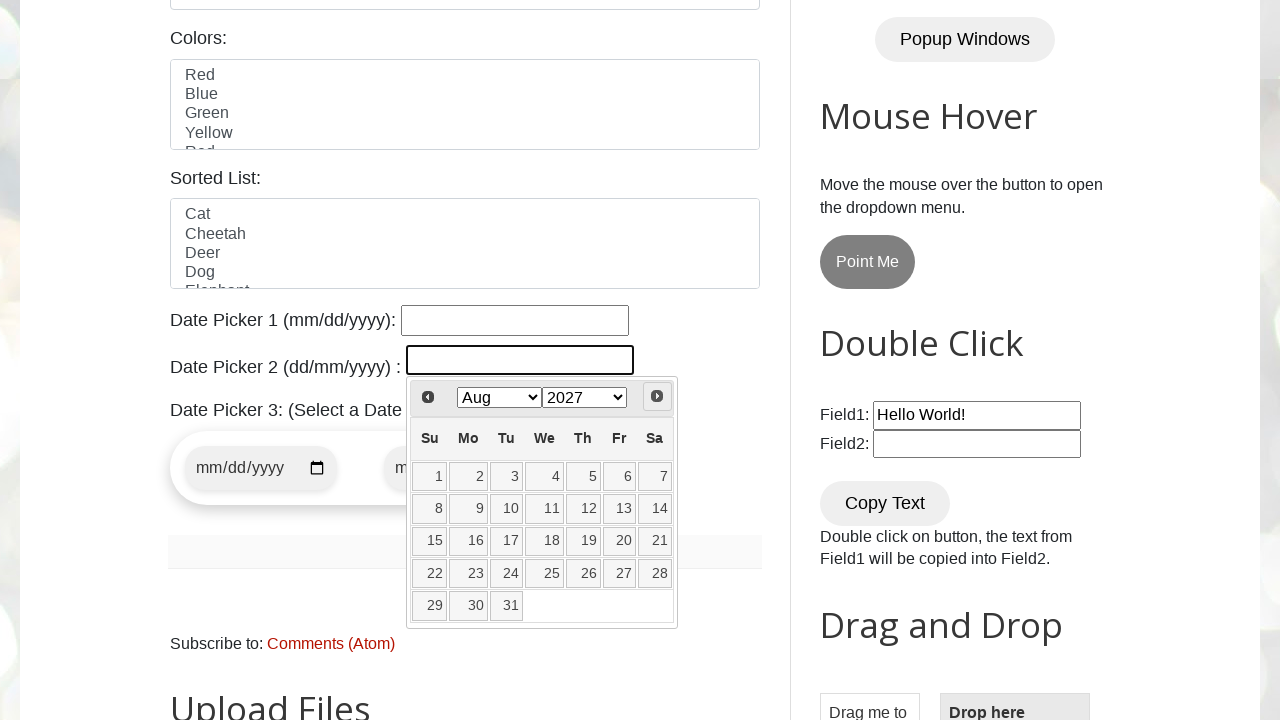

Clicked forward arrow to navigate to next month (currently: Aug 2027) at (657, 396) on span.ui-icon-circle-triangle-e
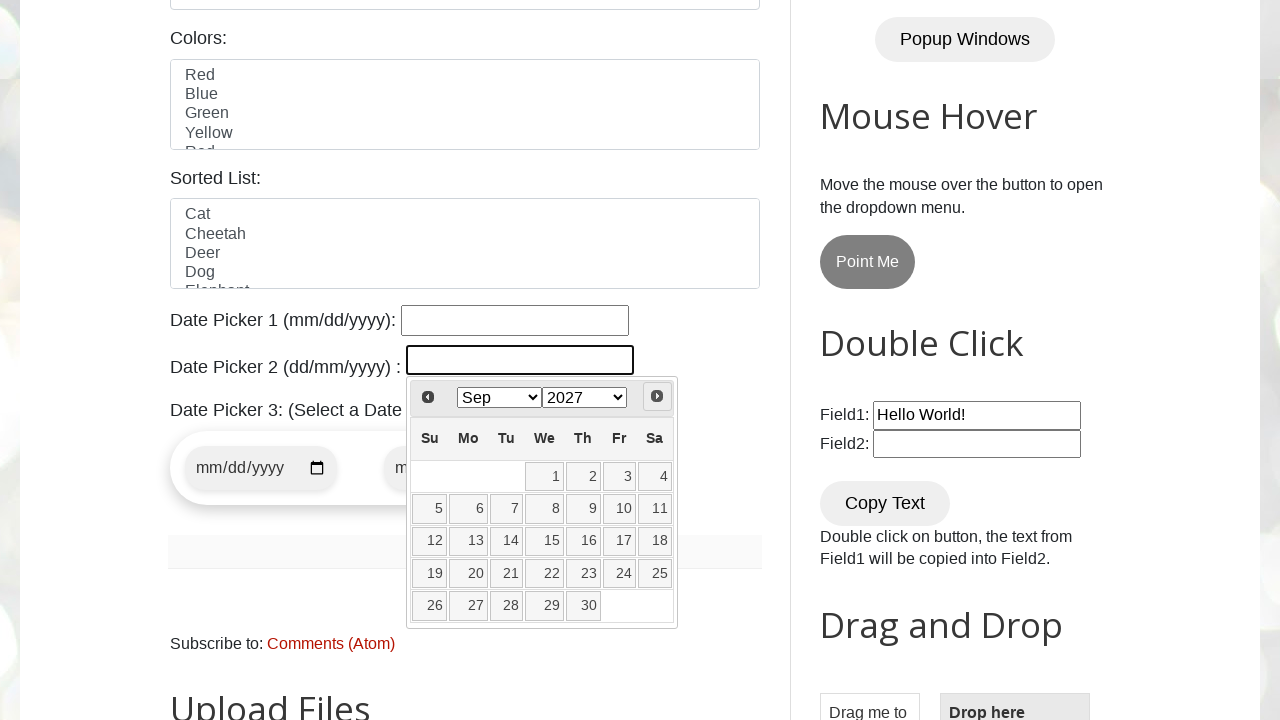

Clicked forward arrow to navigate to next month (currently: Sep 2027) at (657, 396) on span.ui-icon-circle-triangle-e
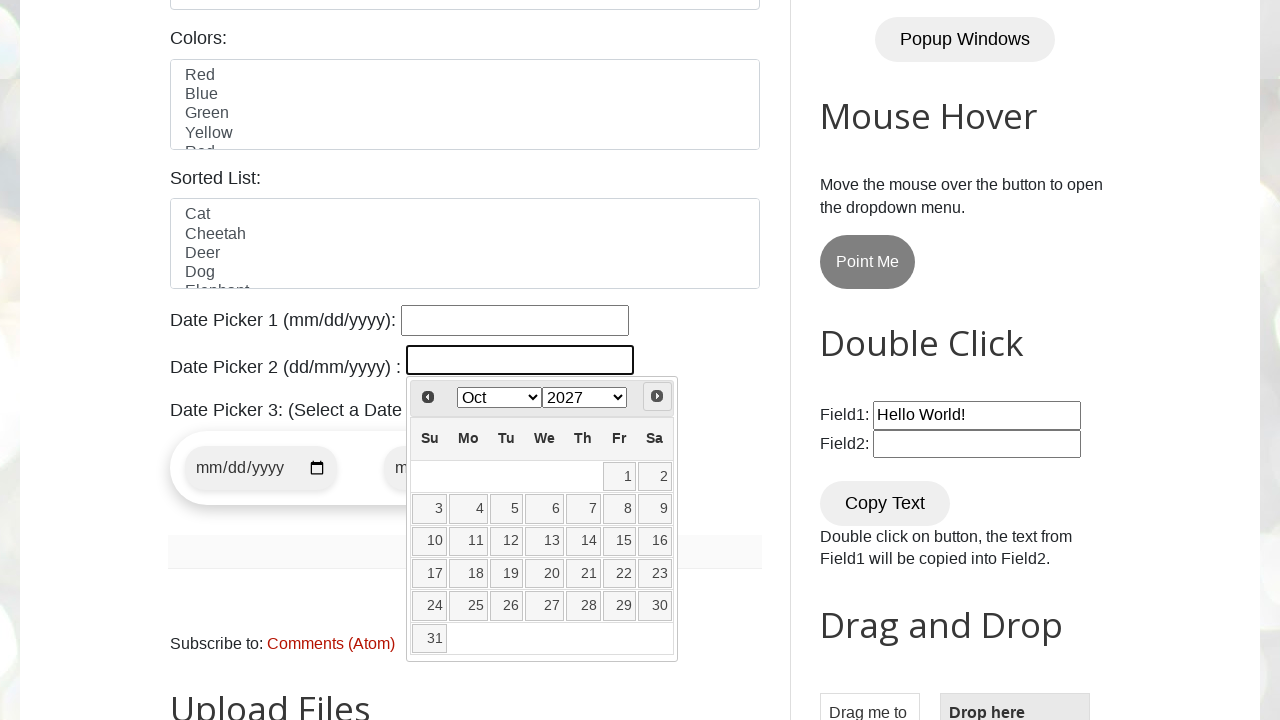

Clicked forward arrow to navigate to next month (currently: Oct 2027) at (657, 396) on span.ui-icon-circle-triangle-e
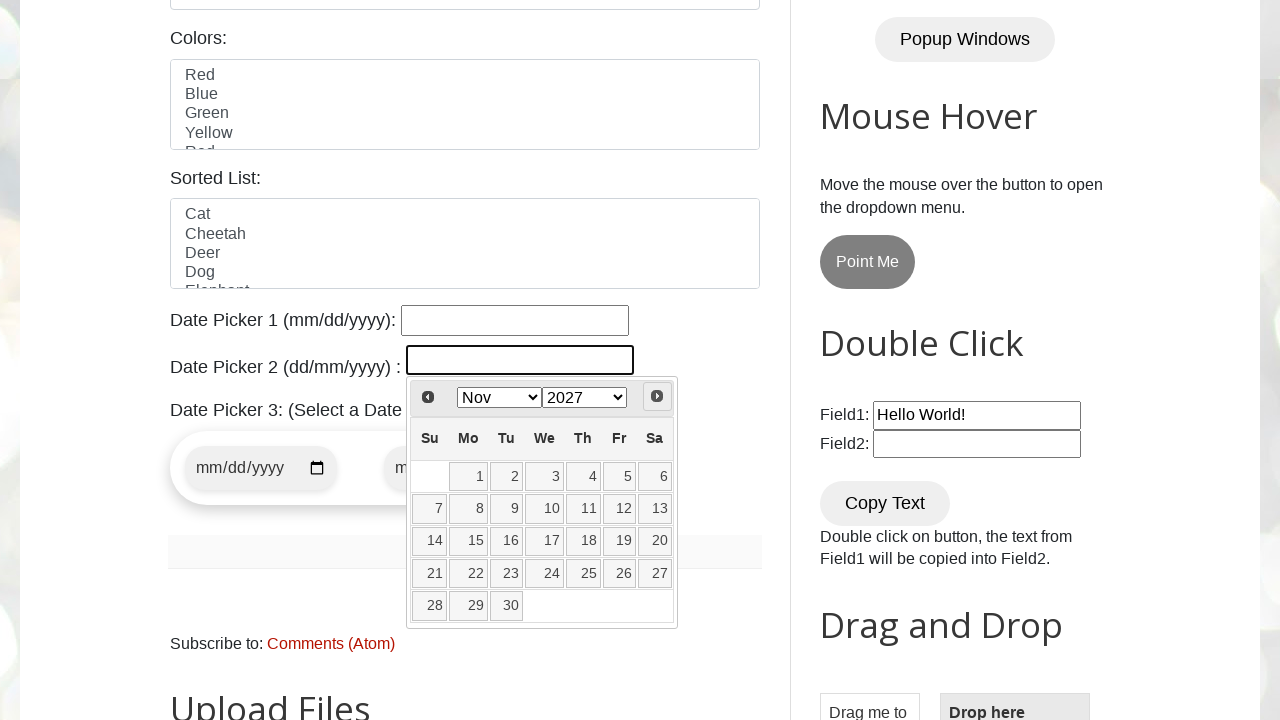

Clicked forward arrow to navigate to next month (currently: Nov 2027) at (657, 396) on span.ui-icon-circle-triangle-e
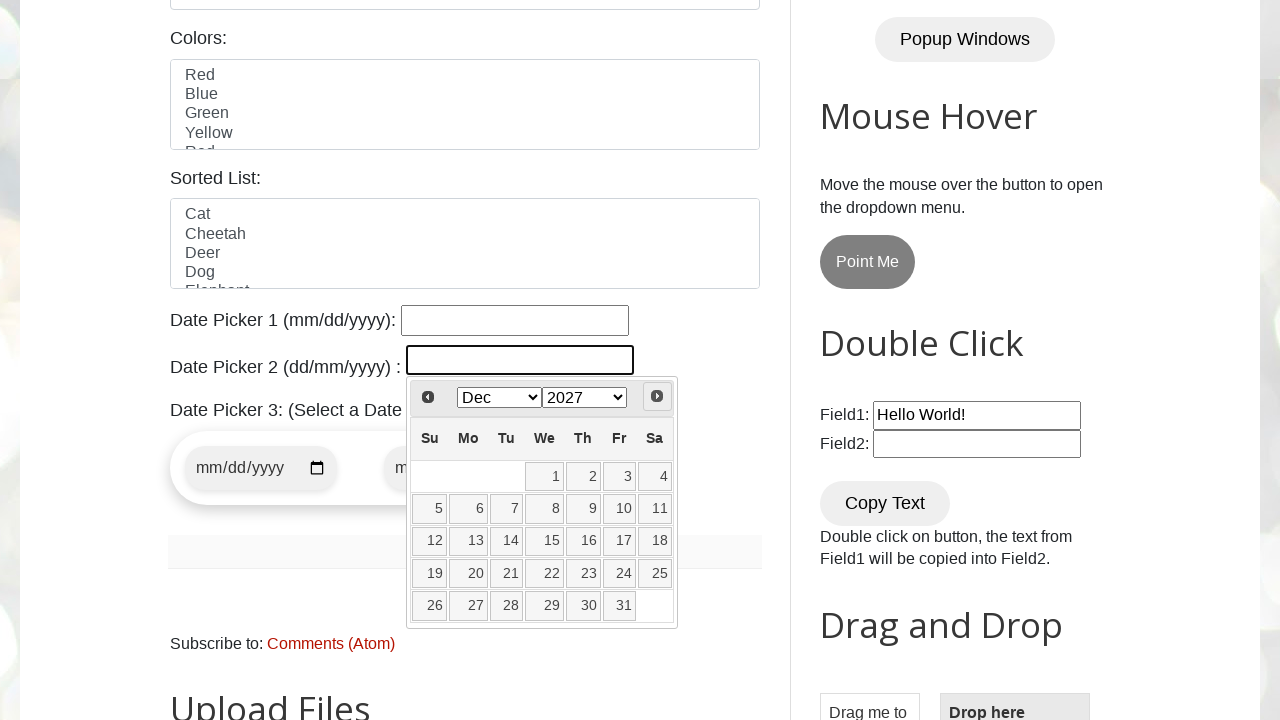

Clicked forward arrow to navigate to next month (currently: Dec 2027) at (657, 396) on span.ui-icon-circle-triangle-e
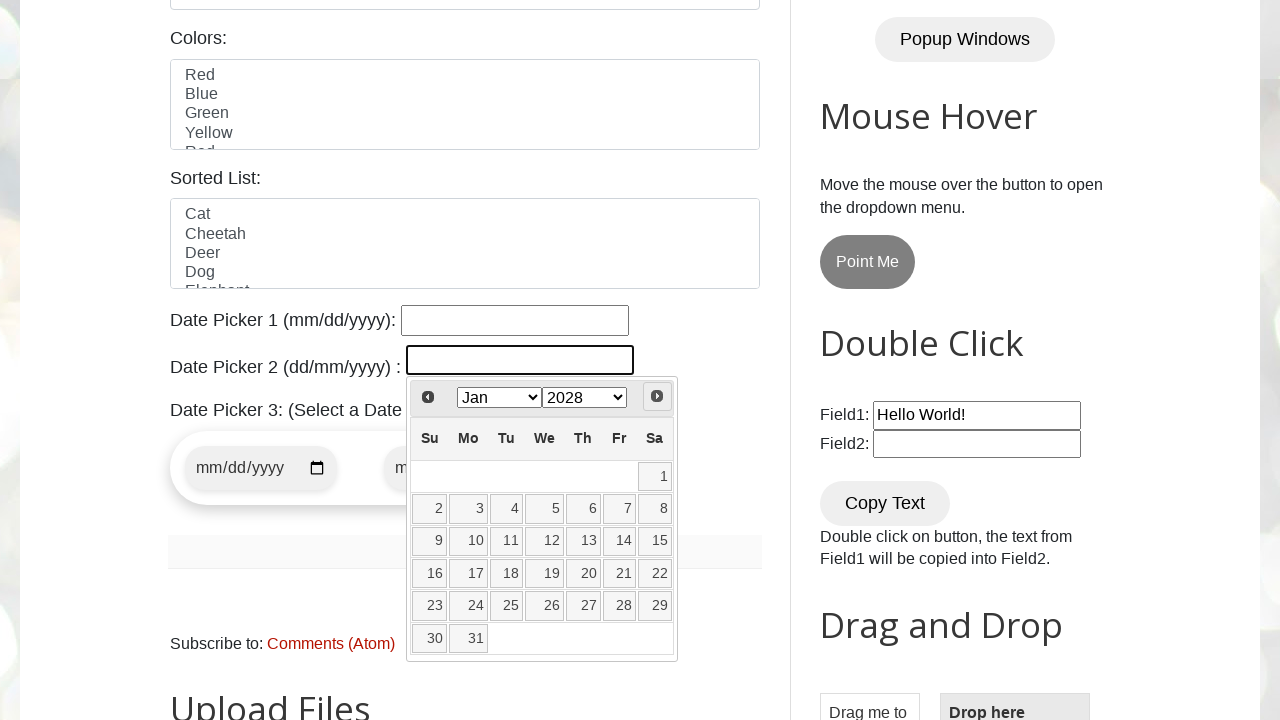

Clicked forward arrow to navigate to next month (currently: Jan 2028) at (657, 396) on span.ui-icon-circle-triangle-e
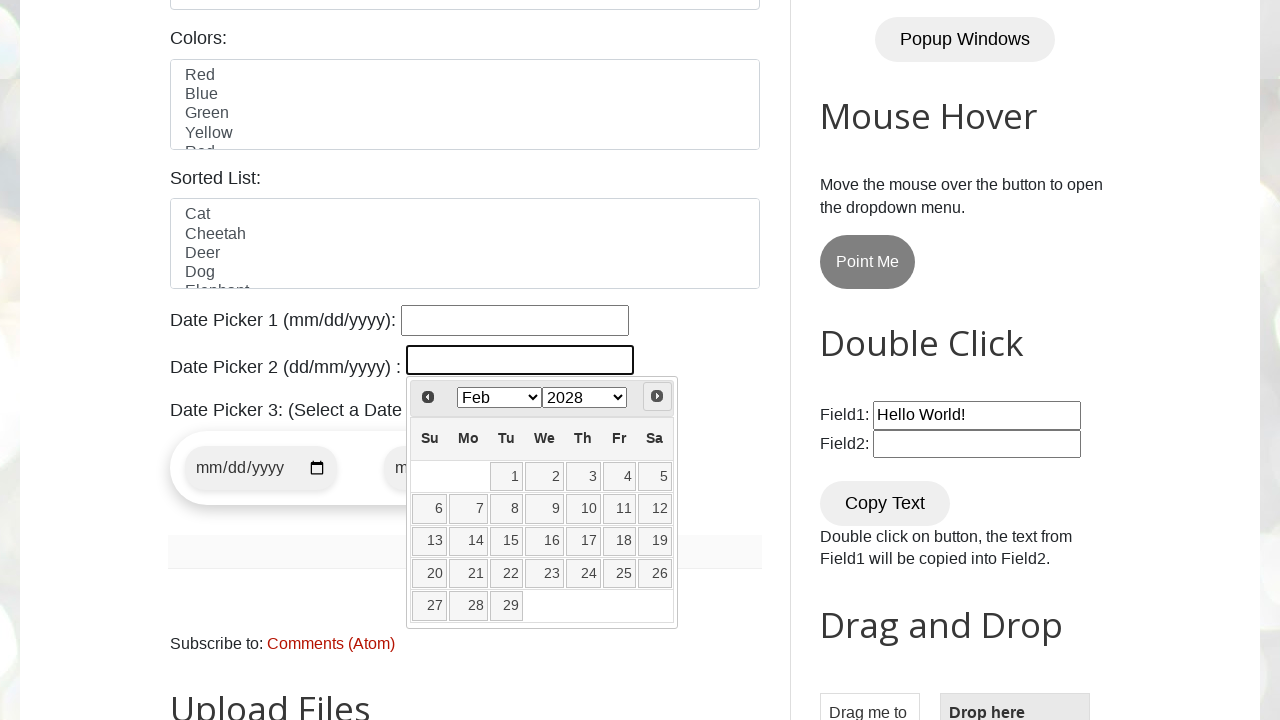

Clicked forward arrow to navigate to next month (currently: Feb 2028) at (657, 396) on span.ui-icon-circle-triangle-e
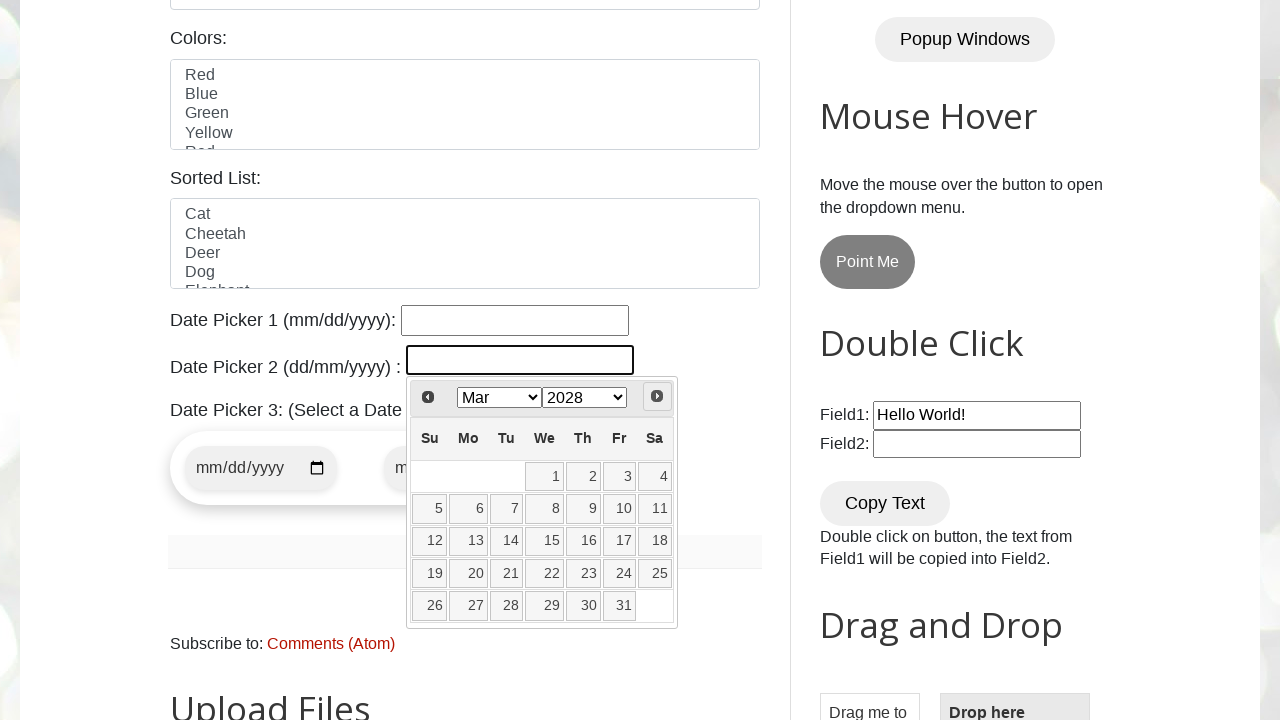

Selected the 15th day from the date picker calendar at (545, 541) on xpath=//table[@class='ui-datepicker-calendar']//a[text()='15']
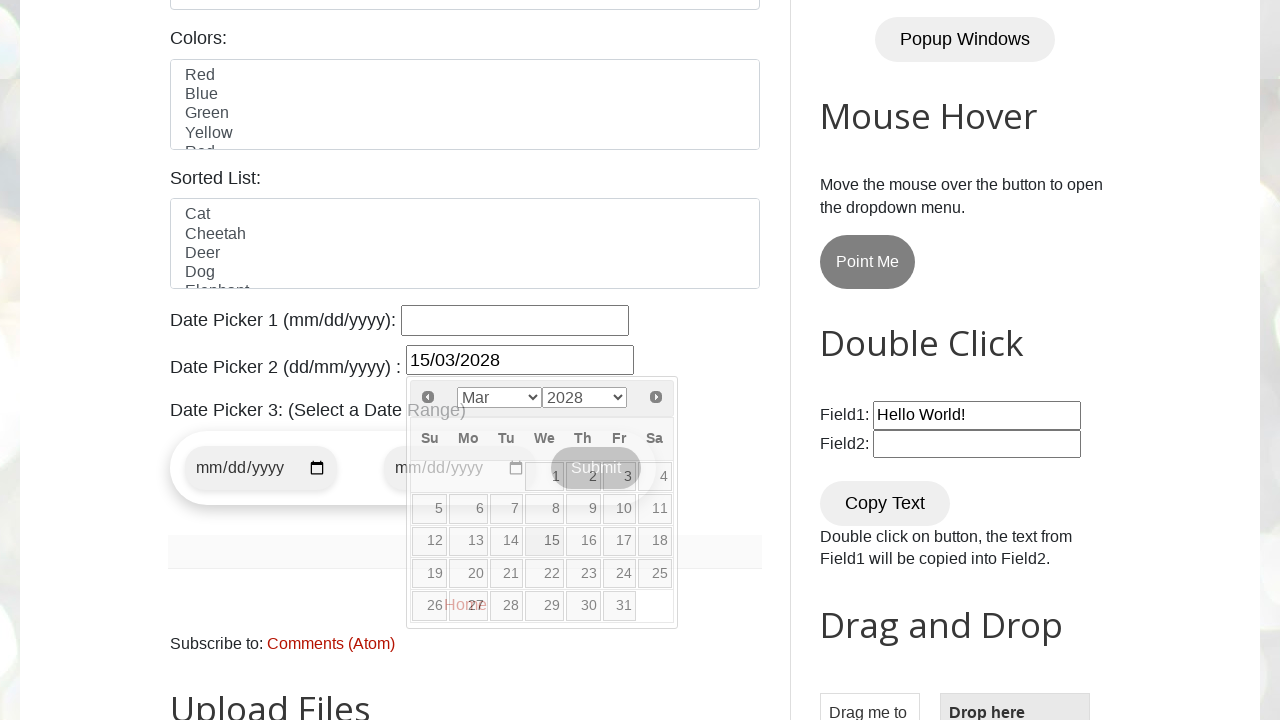

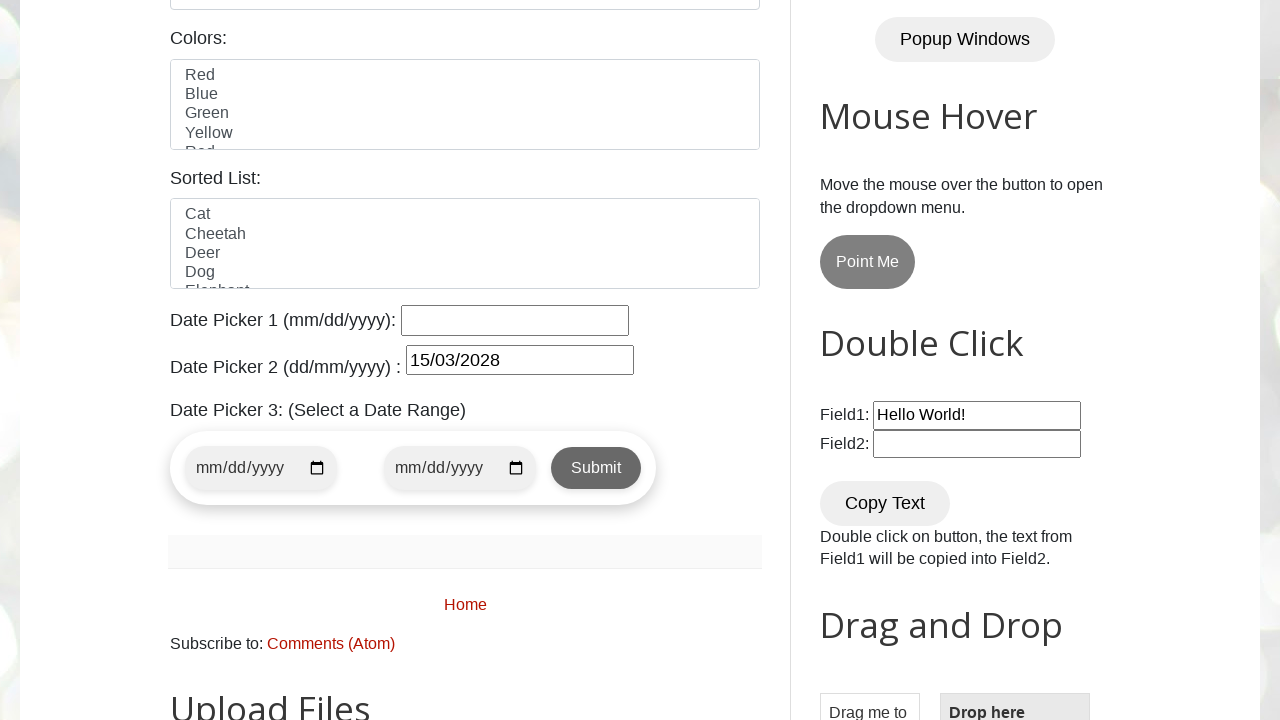